Tests a web form by filling a text input with "Selenium", clicking the submit button, and verifying the confirmation message appears

Starting URL: https://www.selenium.dev/selenium/web/web-form.html

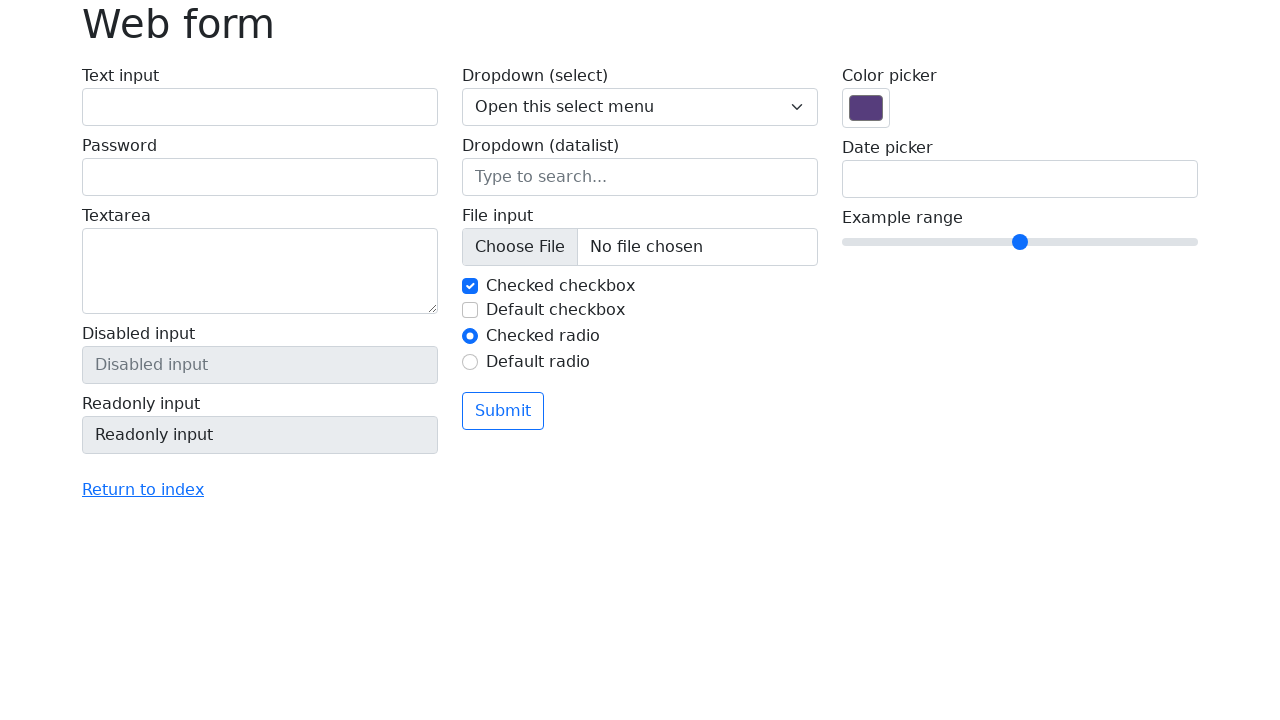

Verified page title is 'Web form'
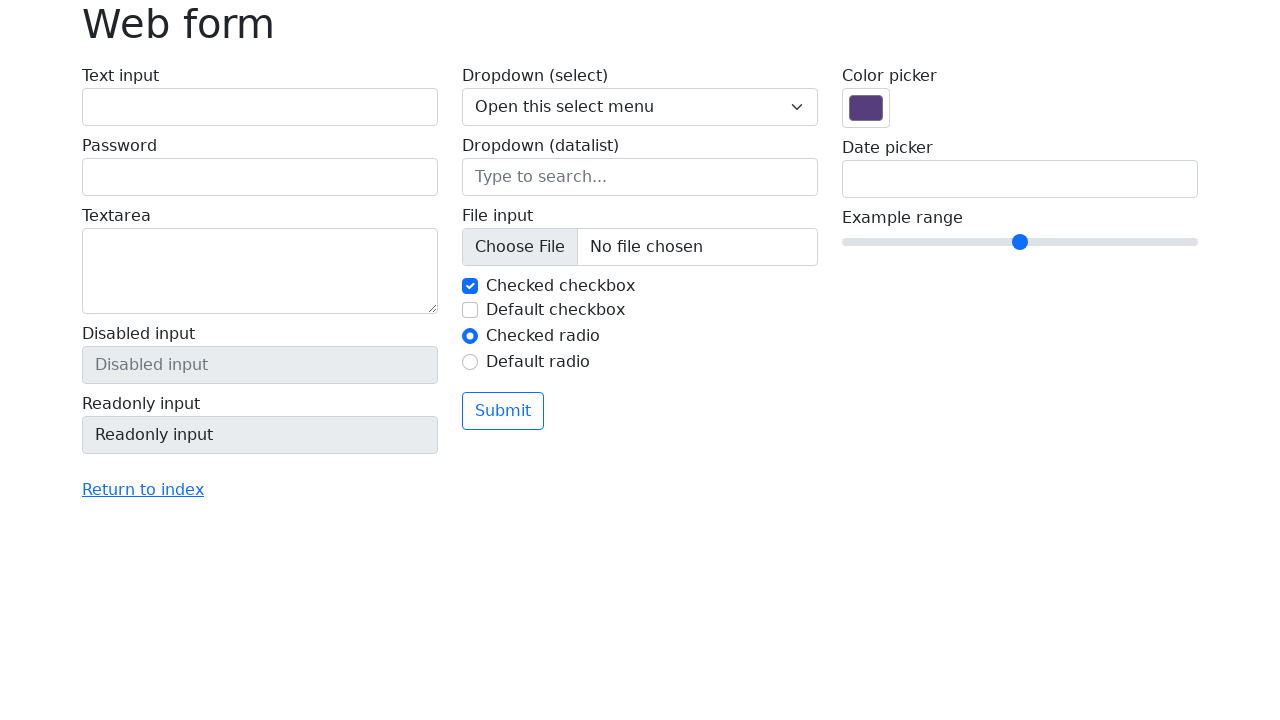

Filled text input with 'Selenium' on input[name='my-text']
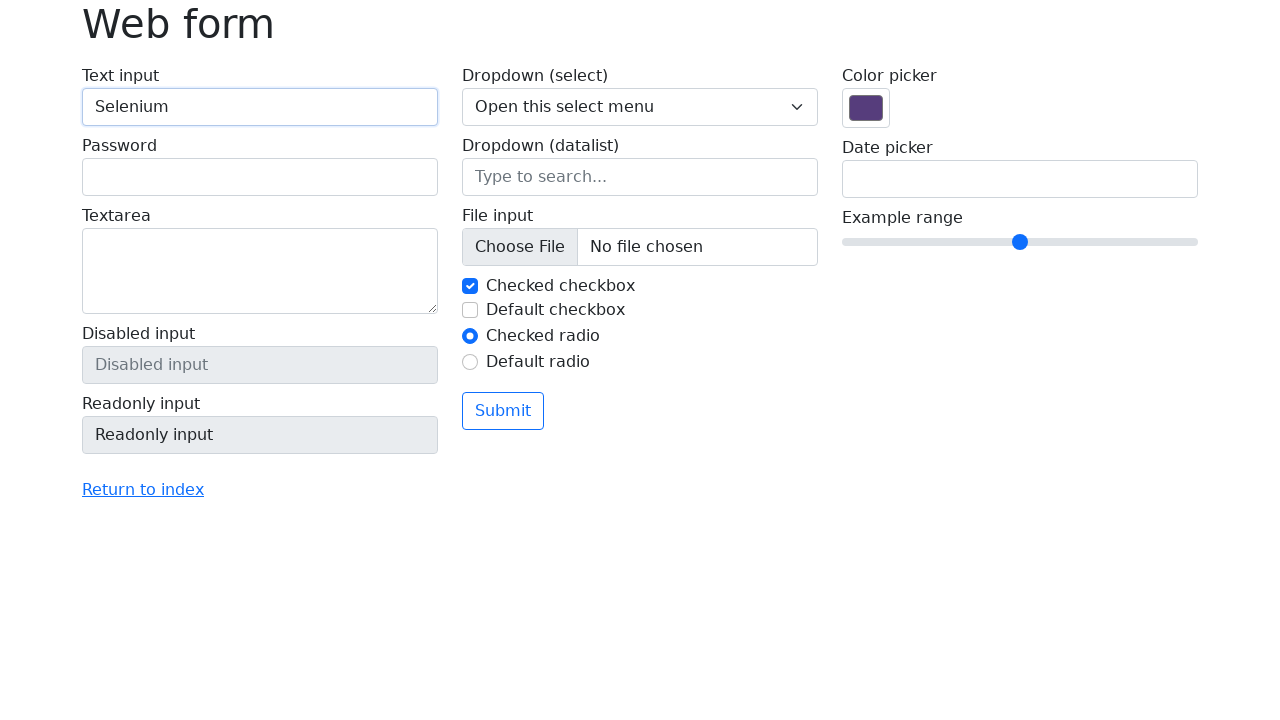

Clicked submit button at (503, 411) on button
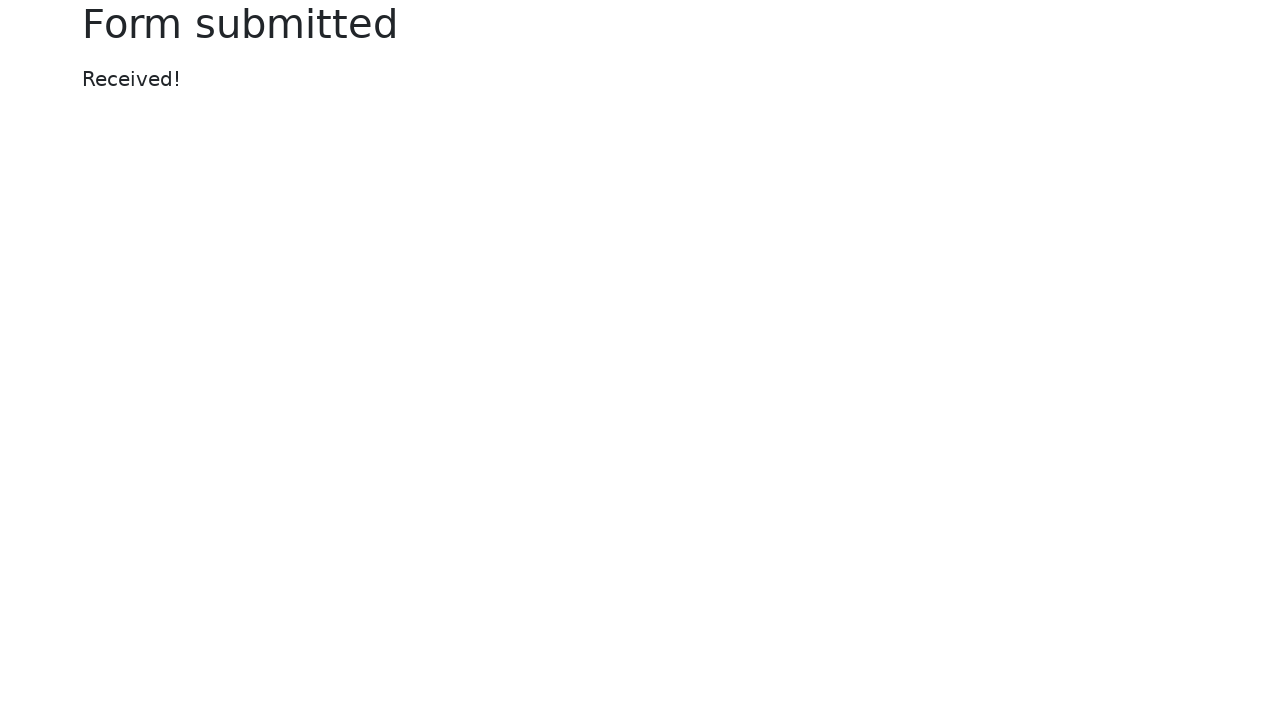

Confirmation message appeared
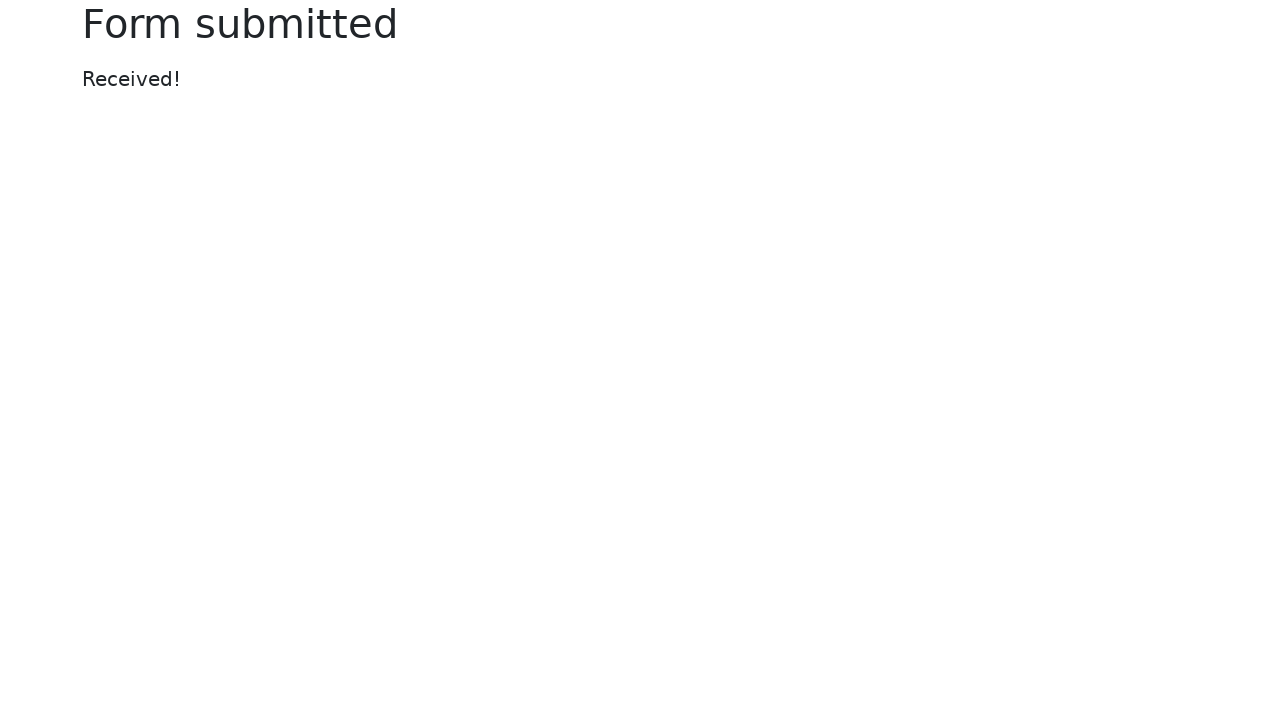

Verified confirmation message text is 'Received!'
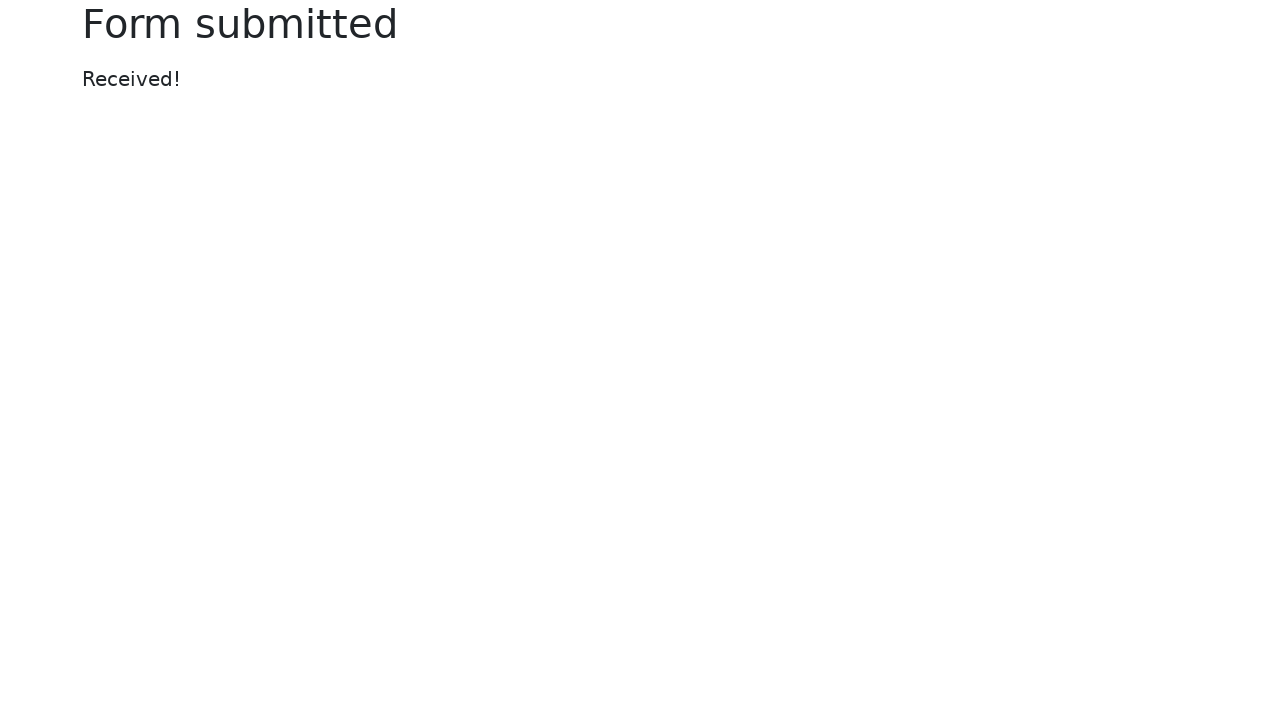

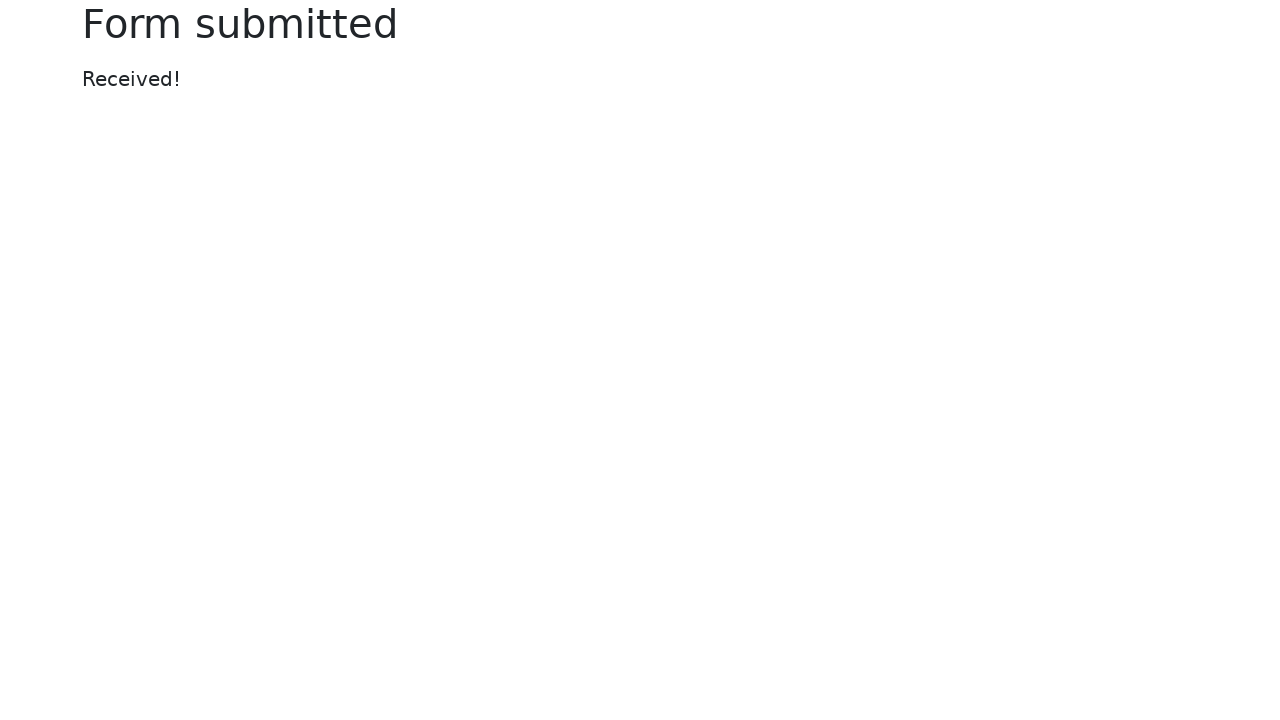